Navigates to a Windows handling demo page and clicks a button to trigger window-related functionality

Starting URL: http://demo.automationtesting.in/Windows.html

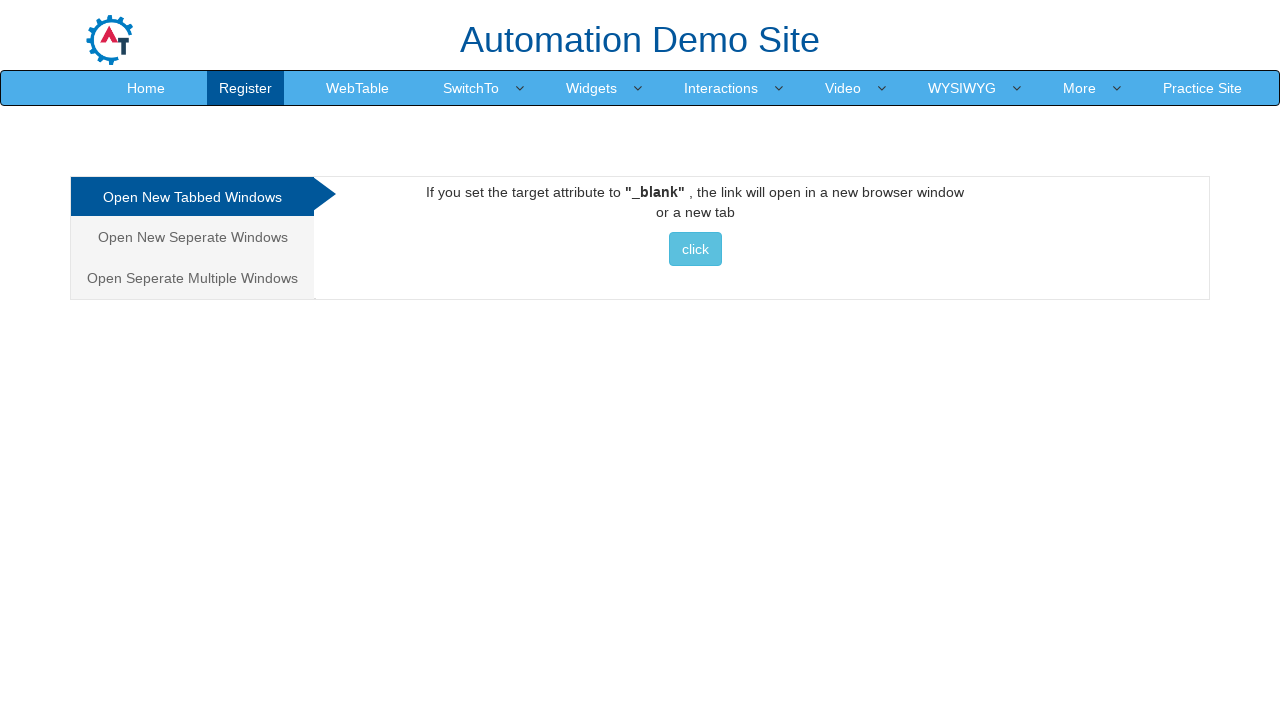

Navigated to Windows handling demo page
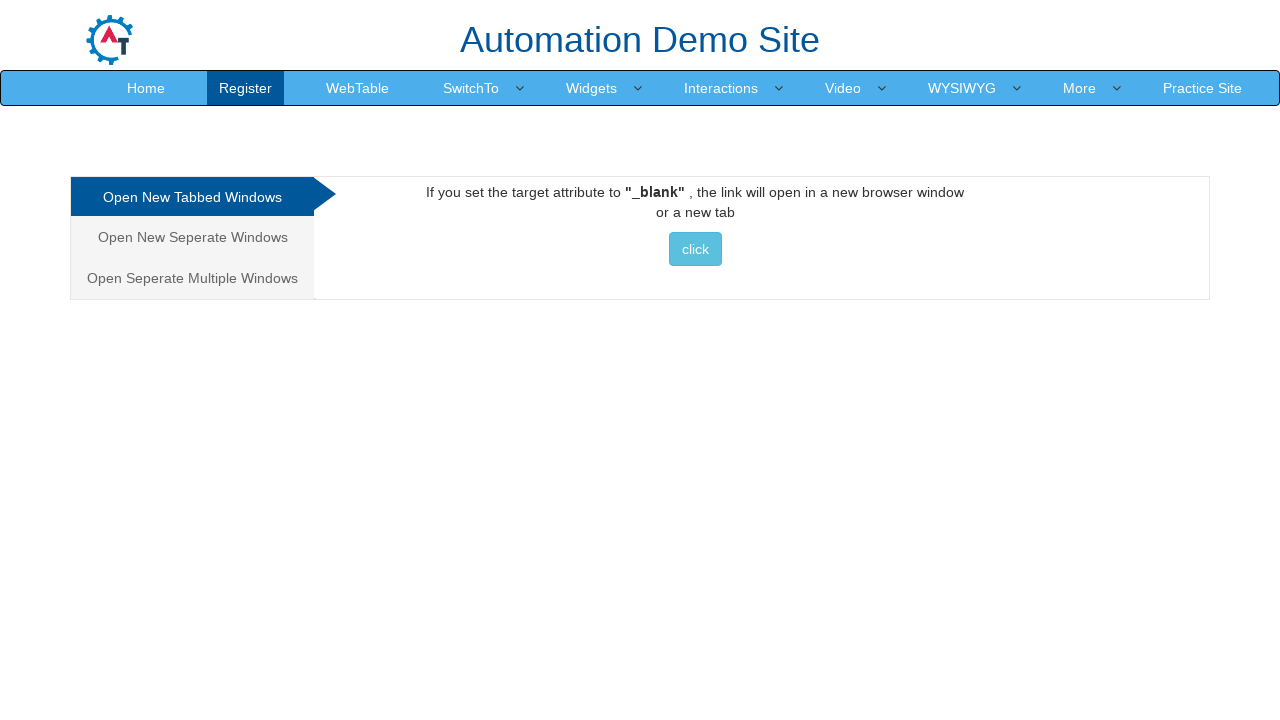

Clicked button to trigger window-related functionality at (695, 249) on xpath=//html/body/div[1]/div/div/div/div[2]/div[1]/a/button
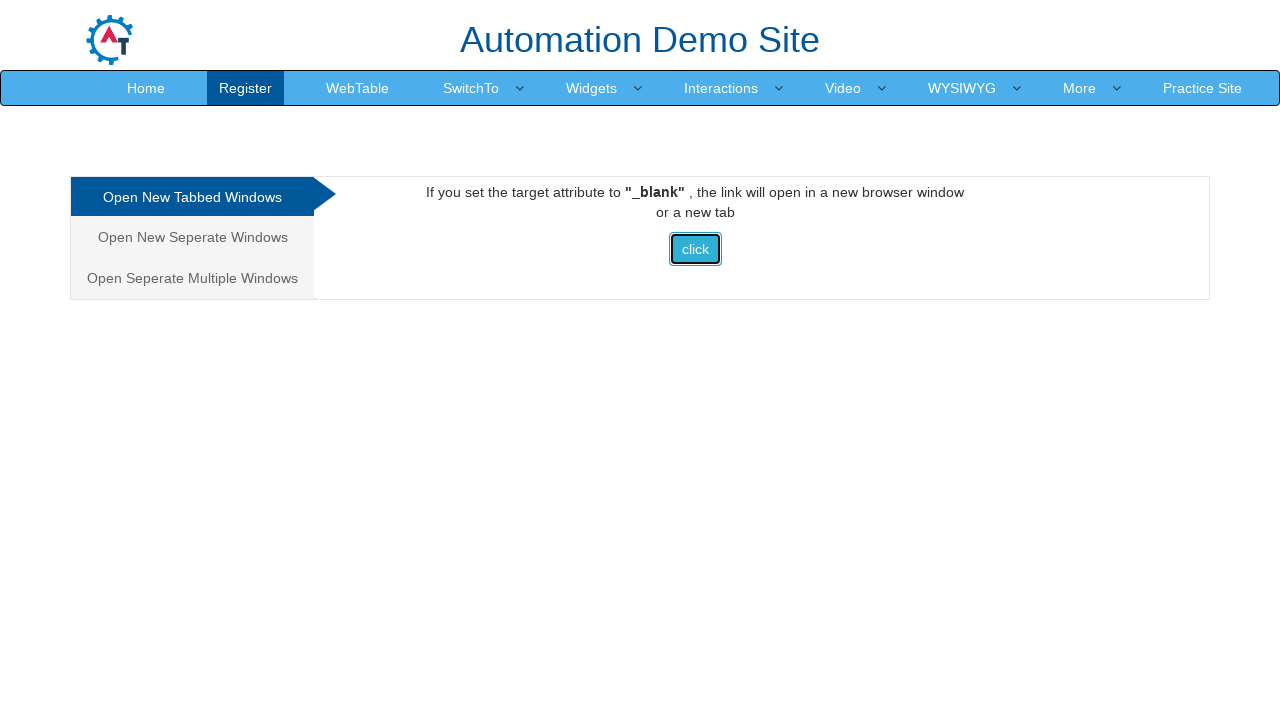

Waited for window action to complete
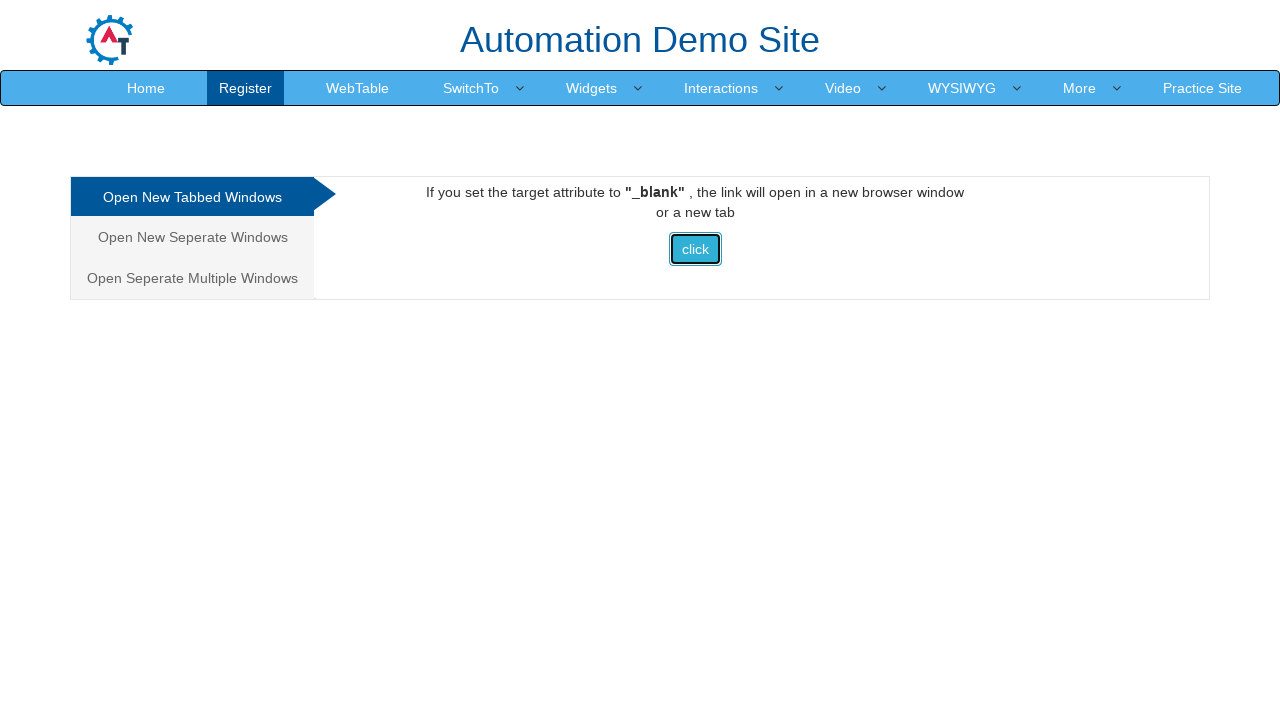

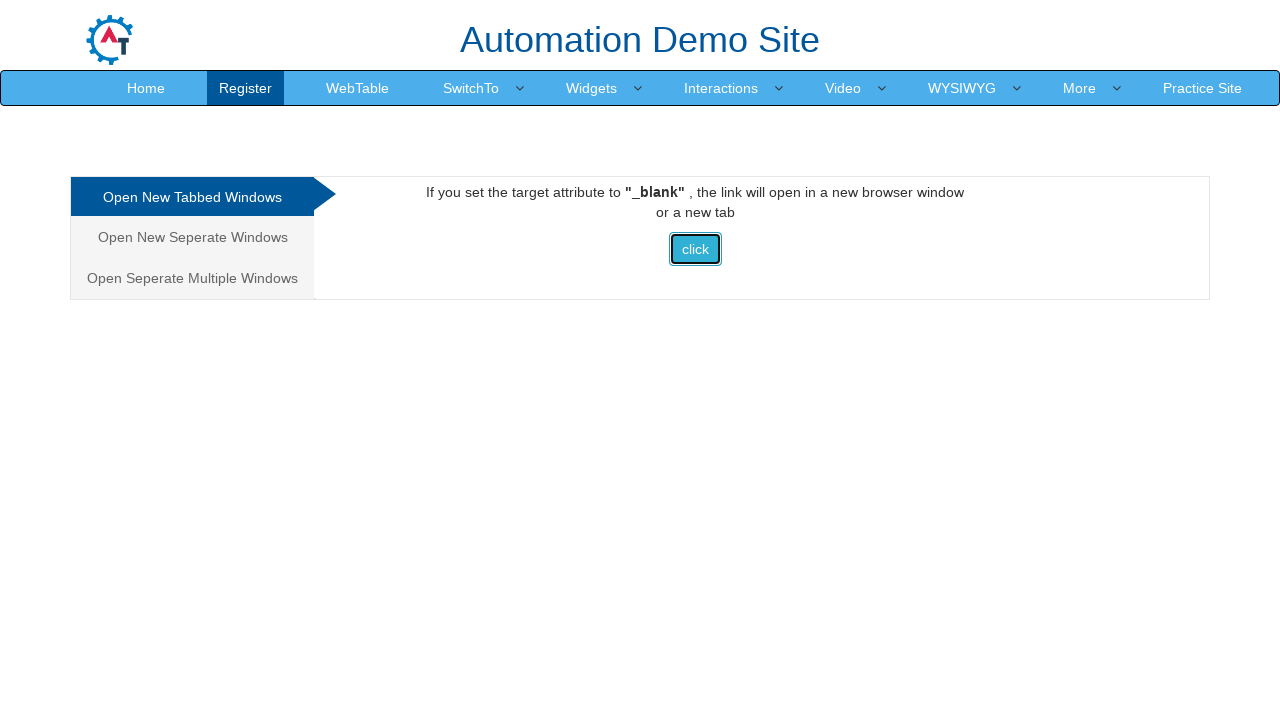